Tests customer navigation through product categories (Phones, Laptops, and Monitors) on the demo e-commerce site by clicking each category link sequentially.

Starting URL: https://www.demoblaze.com

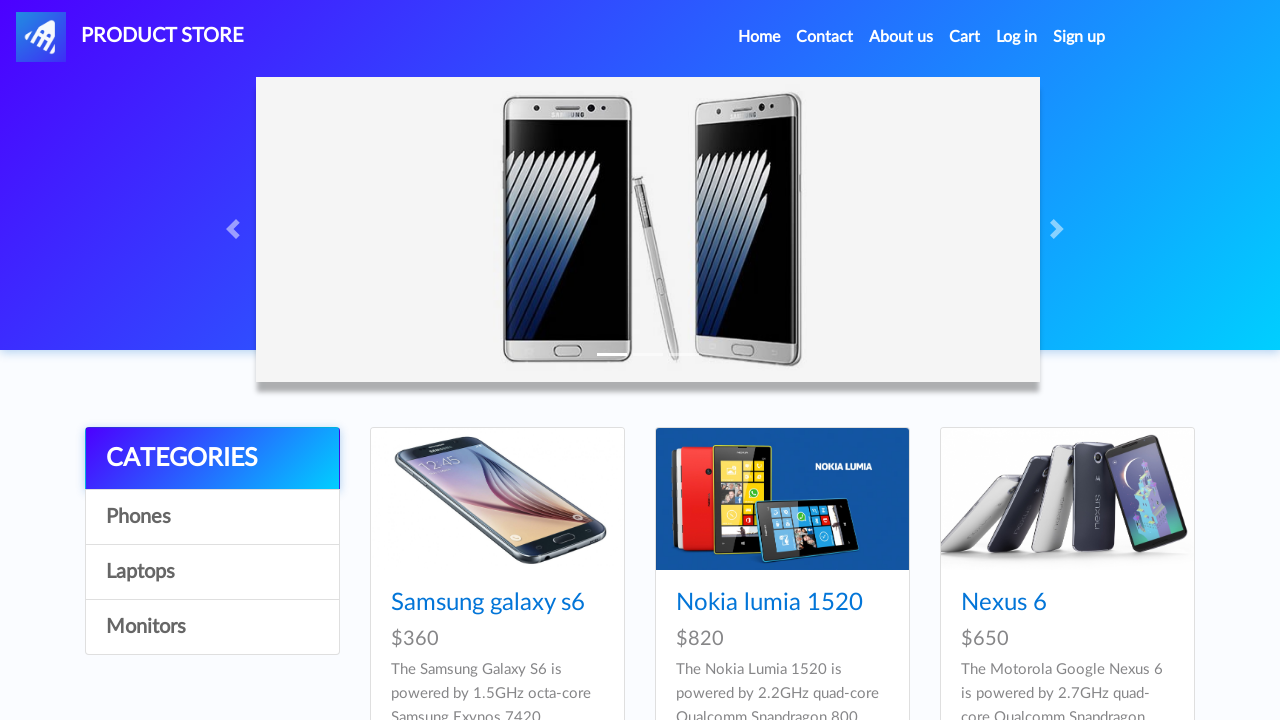

Clicked on Phones category link at (212, 517) on xpath=//a[.='Phones']
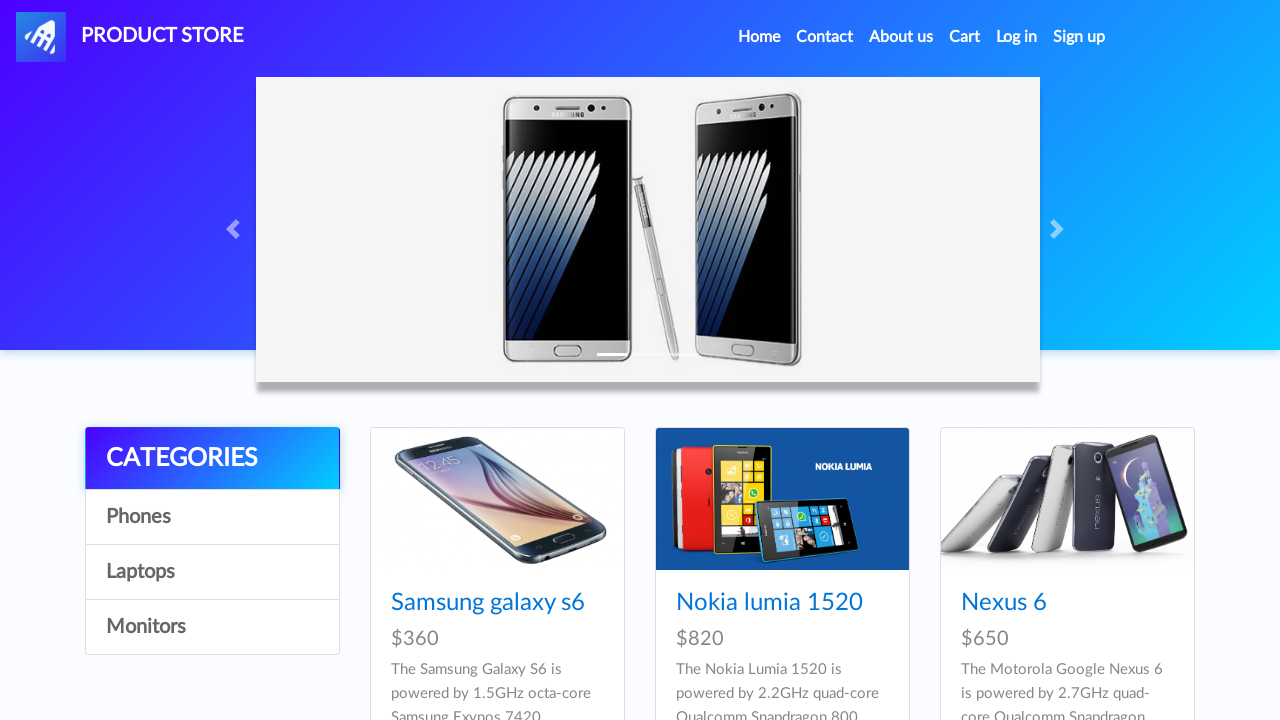

Waited for Phones category page to load
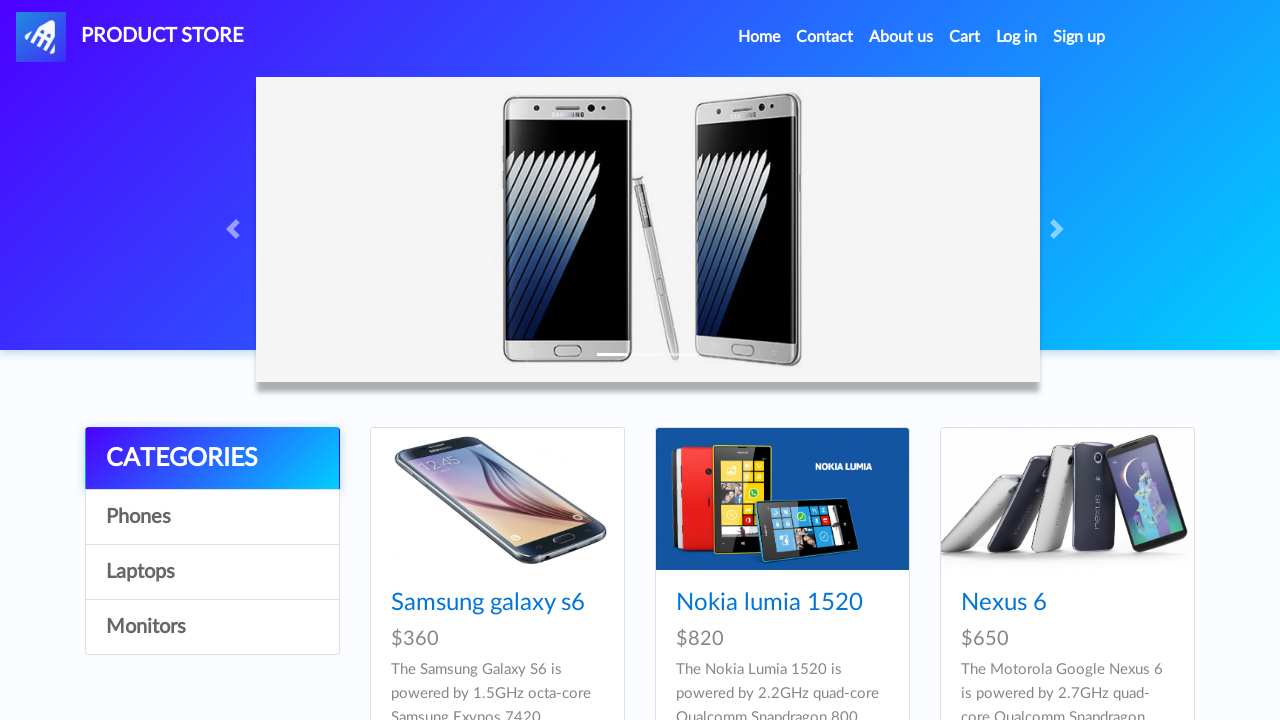

Clicked on Laptops category link at (212, 572) on xpath=//a[.='Laptops']
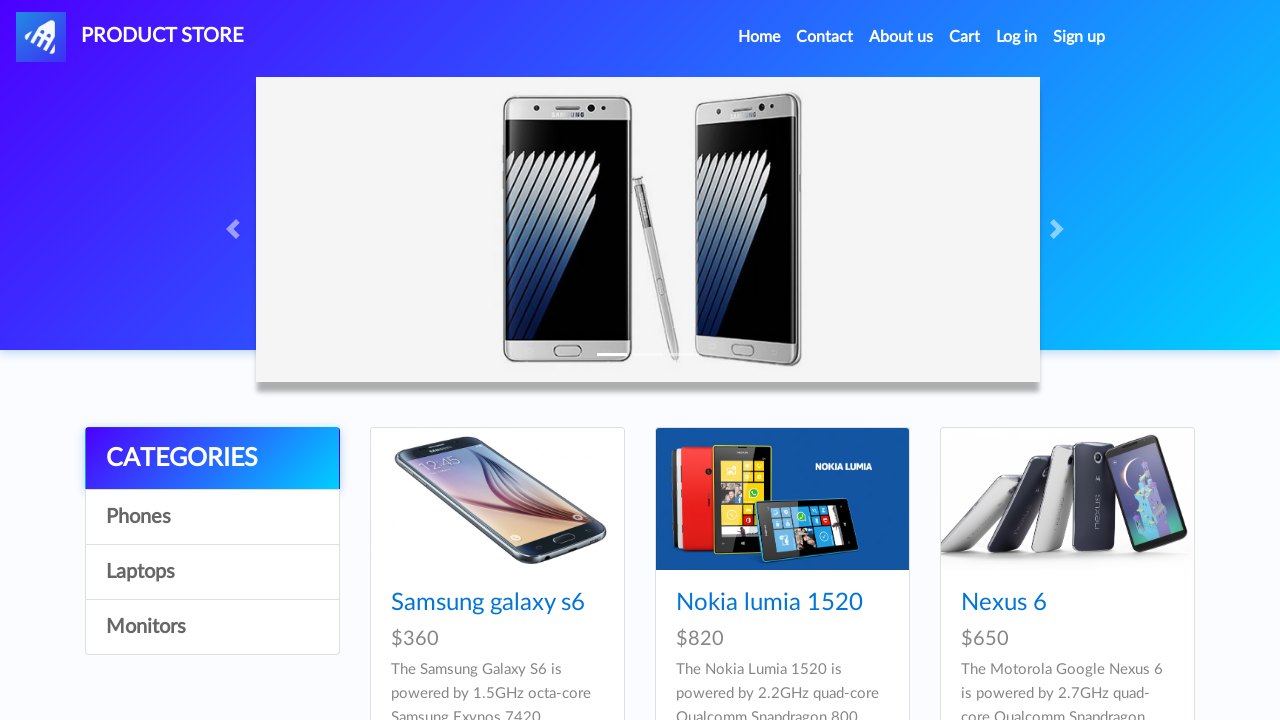

Waited for Laptops category page to load
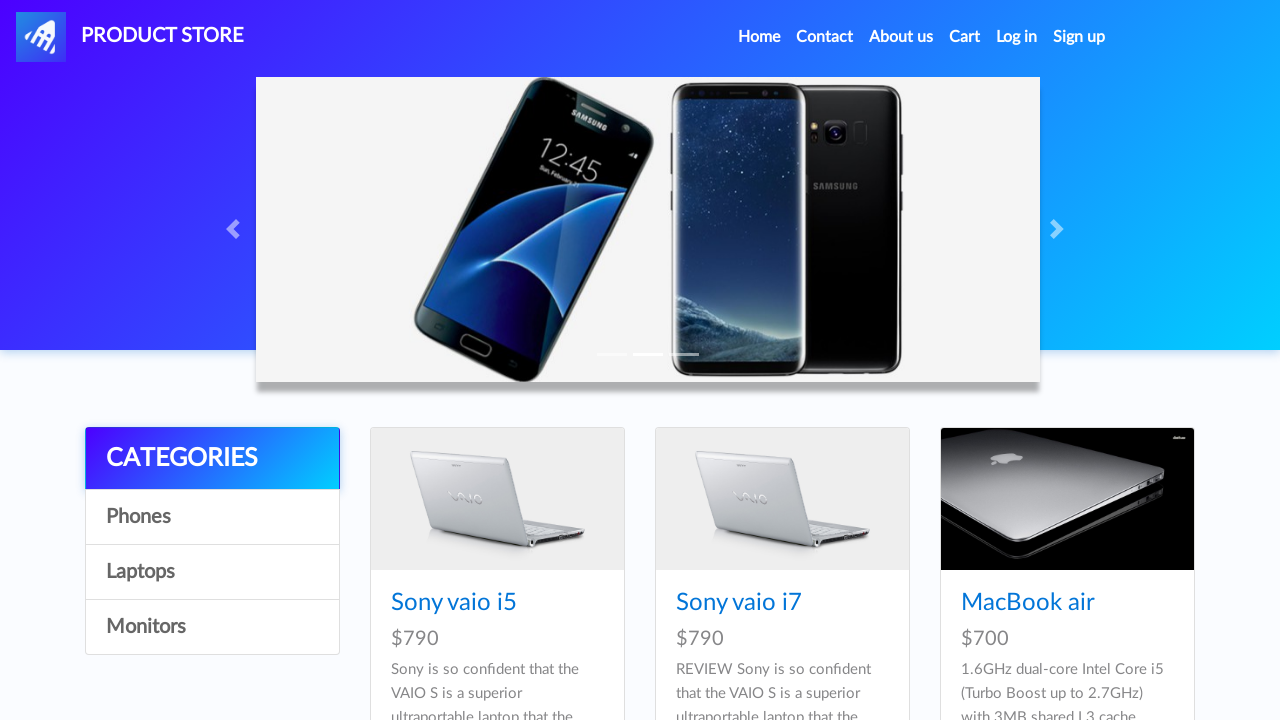

Clicked on Monitors category link at (212, 627) on xpath=//a[.='Monitors']
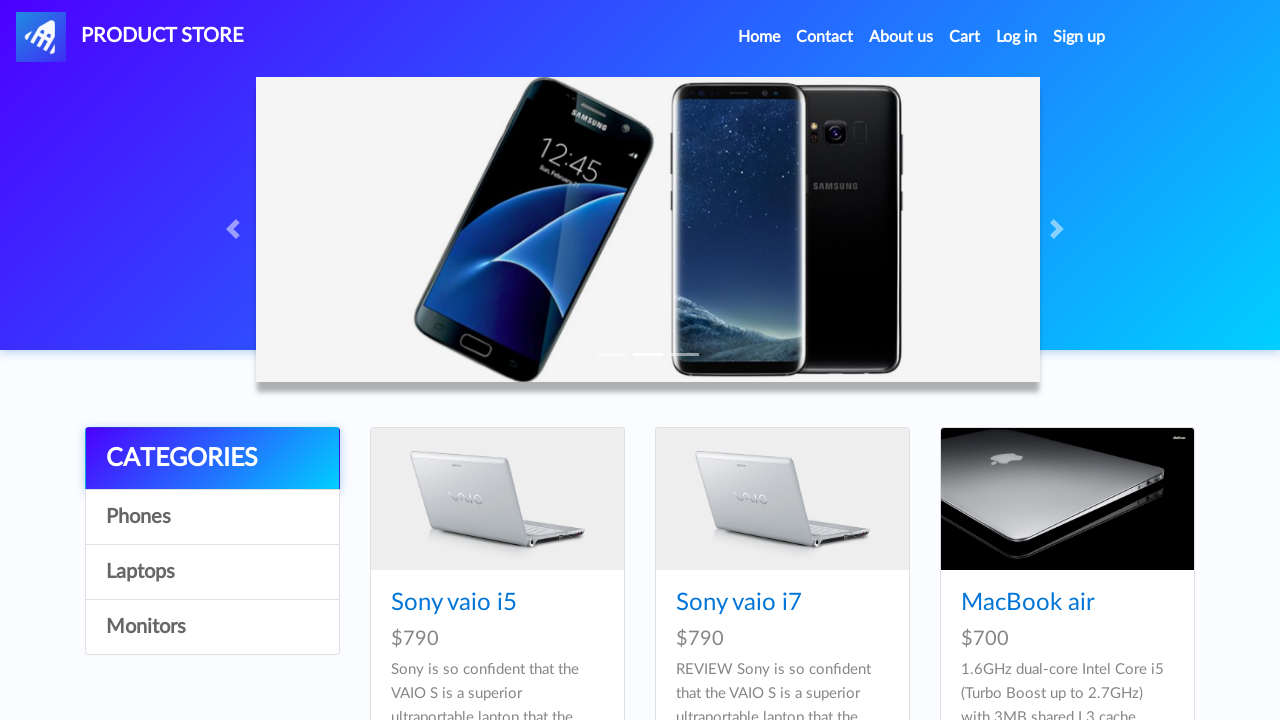

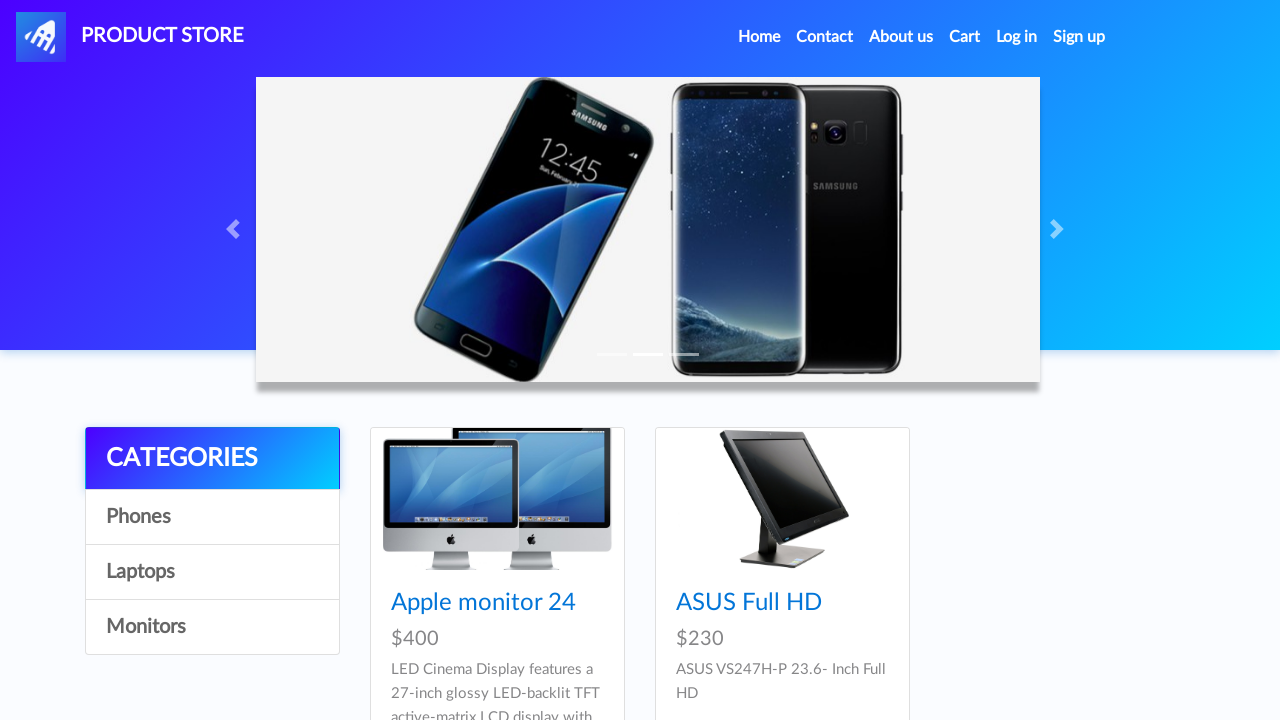